Navigates to the Rahul Shetty Academy dropdowns practice page. The original script only performs navigation without any subsequent actions.

Starting URL: https://rahulshettyacademy.com/dropdownsPractise/

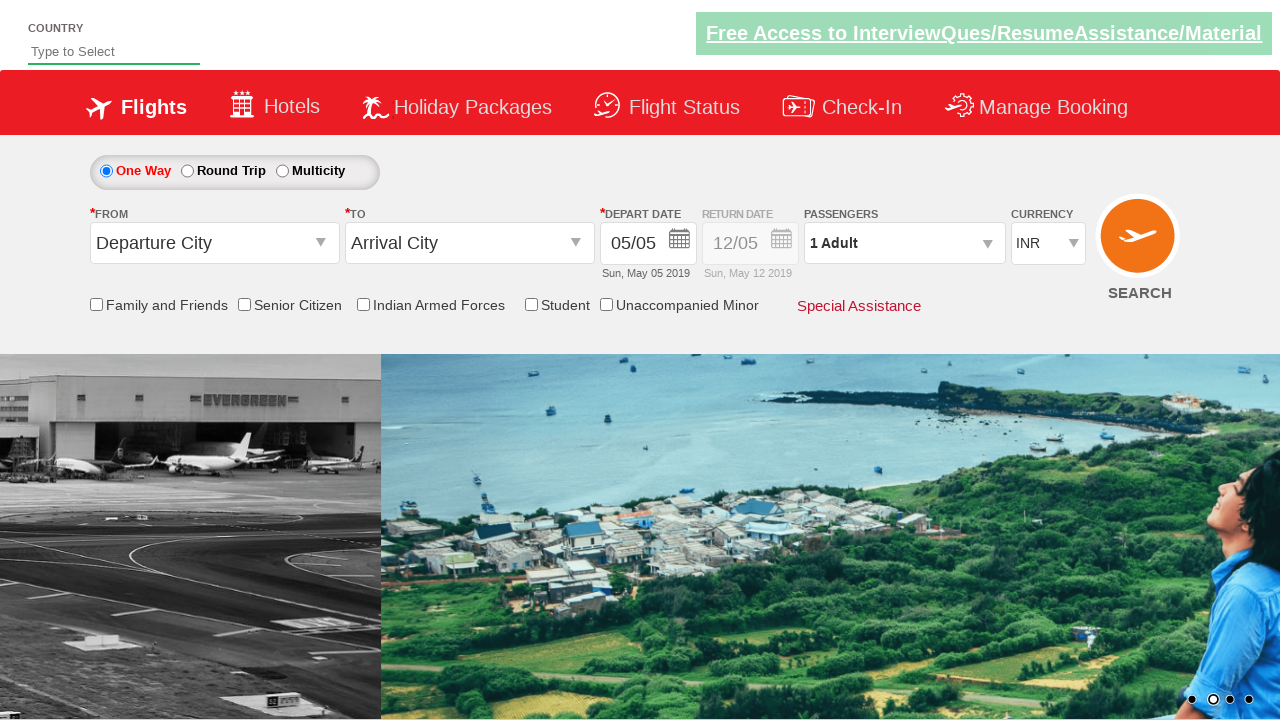

Navigated to Rahul Shetty Academy dropdowns practice page and waited for DOM content to load
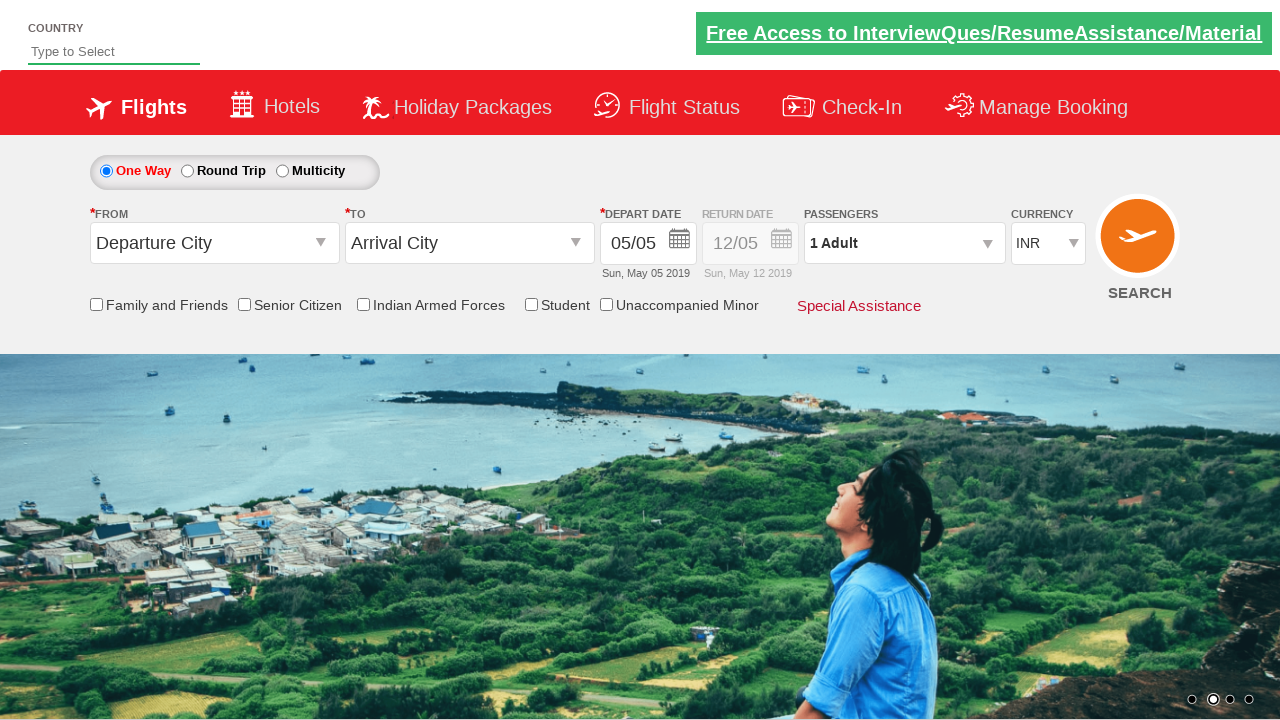

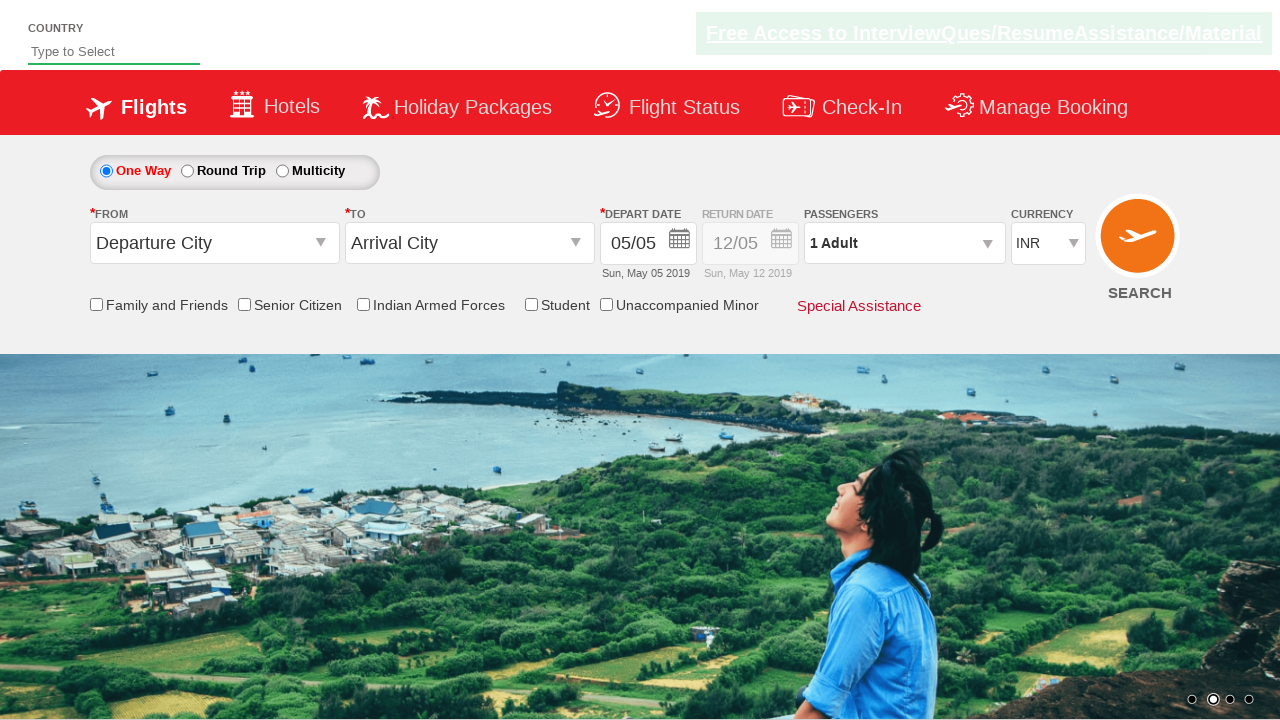